Tests GitHub's advanced search form by filling in search term, repository owner, date filter, and language fields, then submitting the form and waiting for results to load.

Starting URL: https://github.com/search/advanced

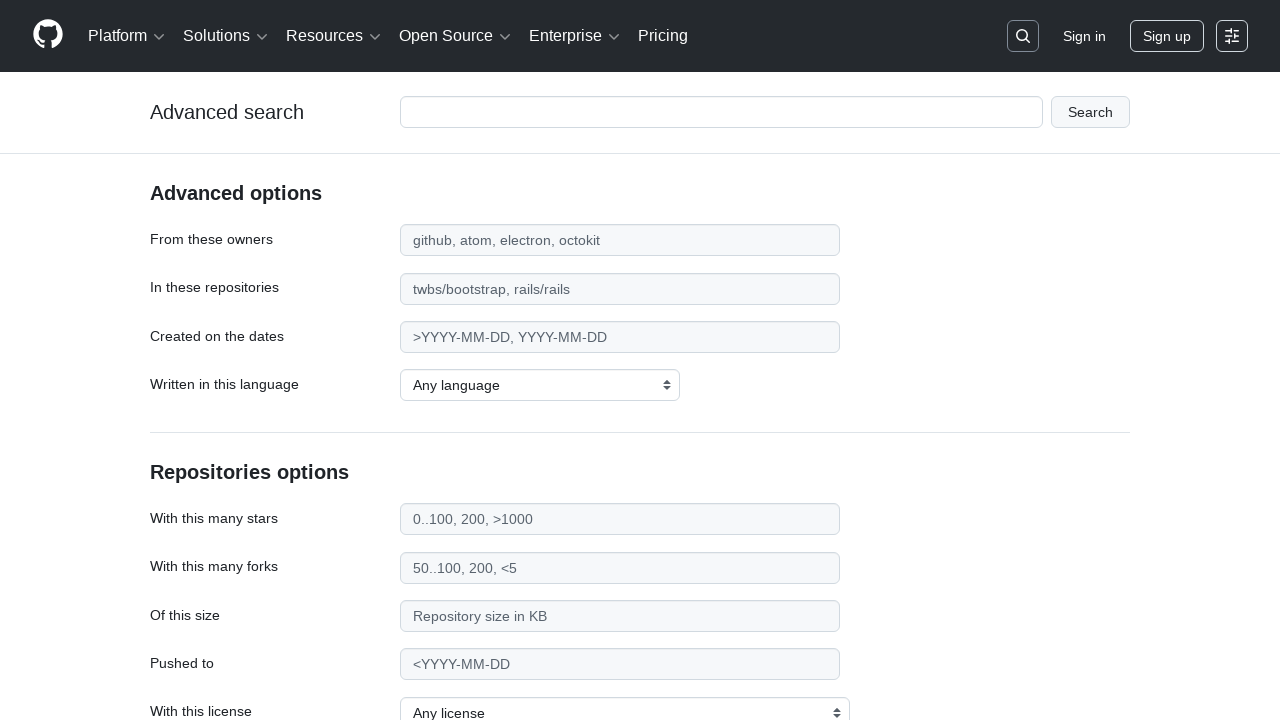

Filled search term field with 'web scraping tools' on #adv_code_search input.js-advanced-search-input
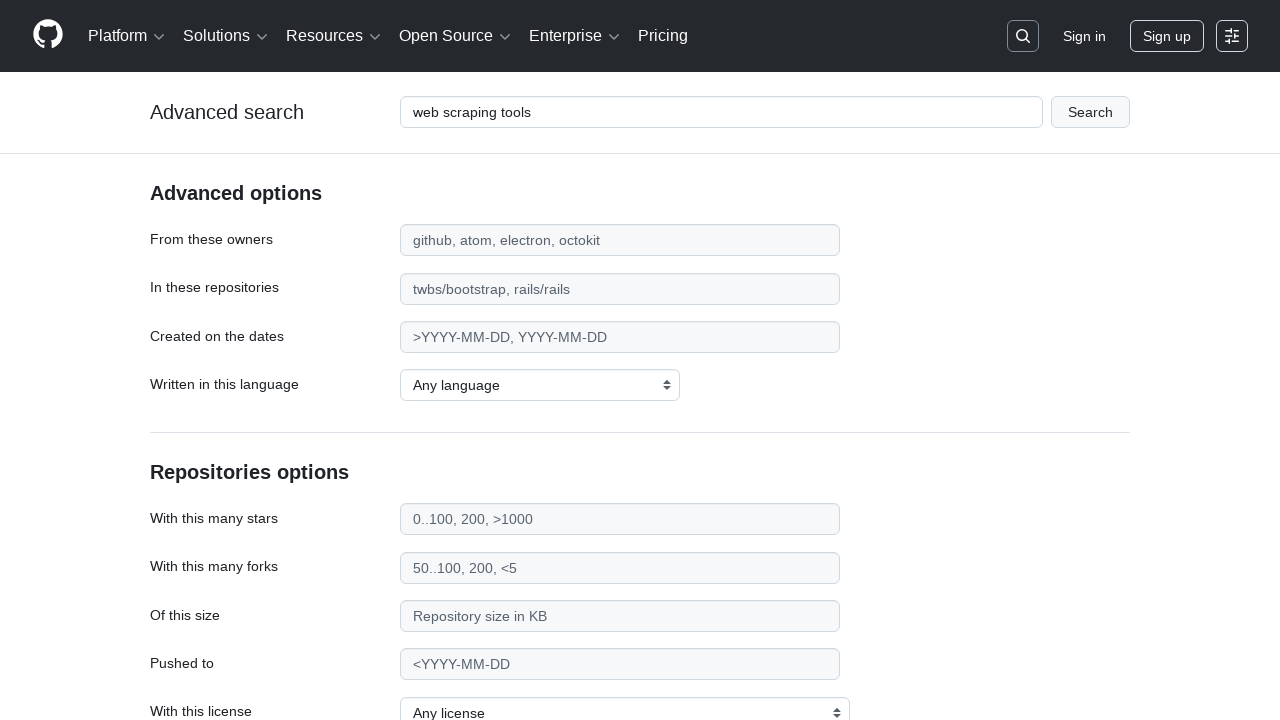

Filled repository owner field with 'microsoft' on #search_from
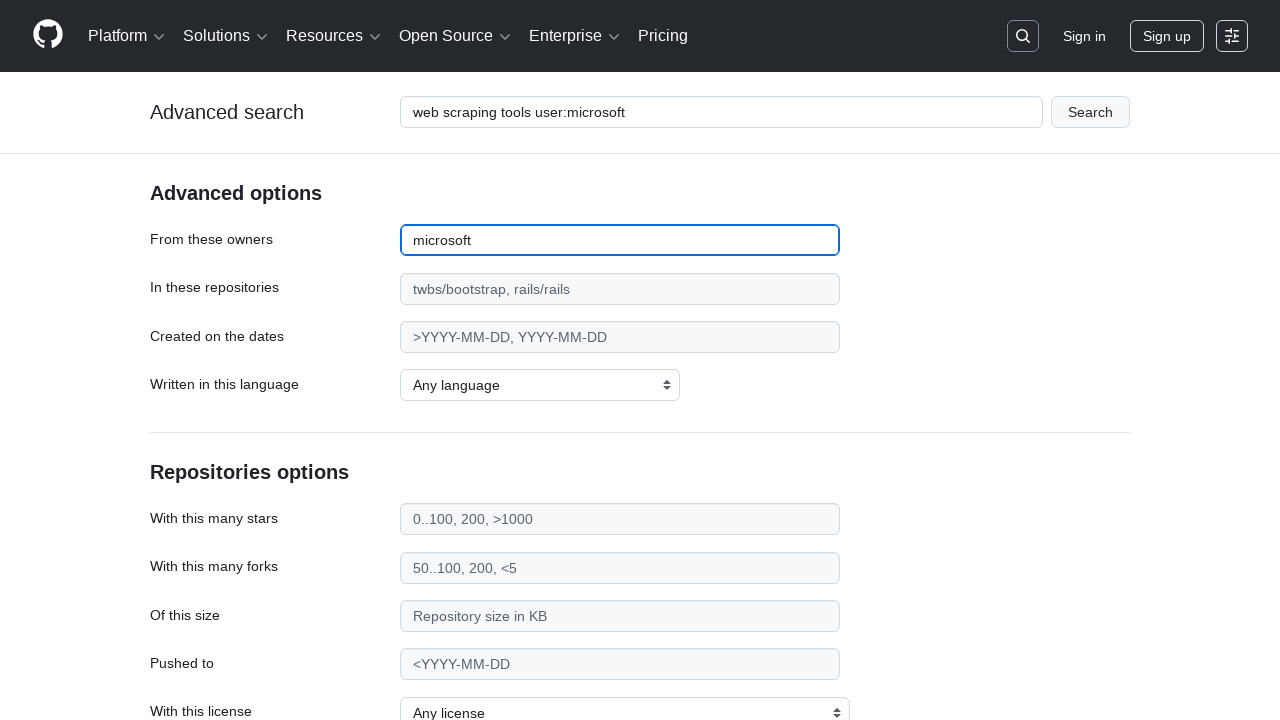

Filled date filter field with '>2020' on #search_date
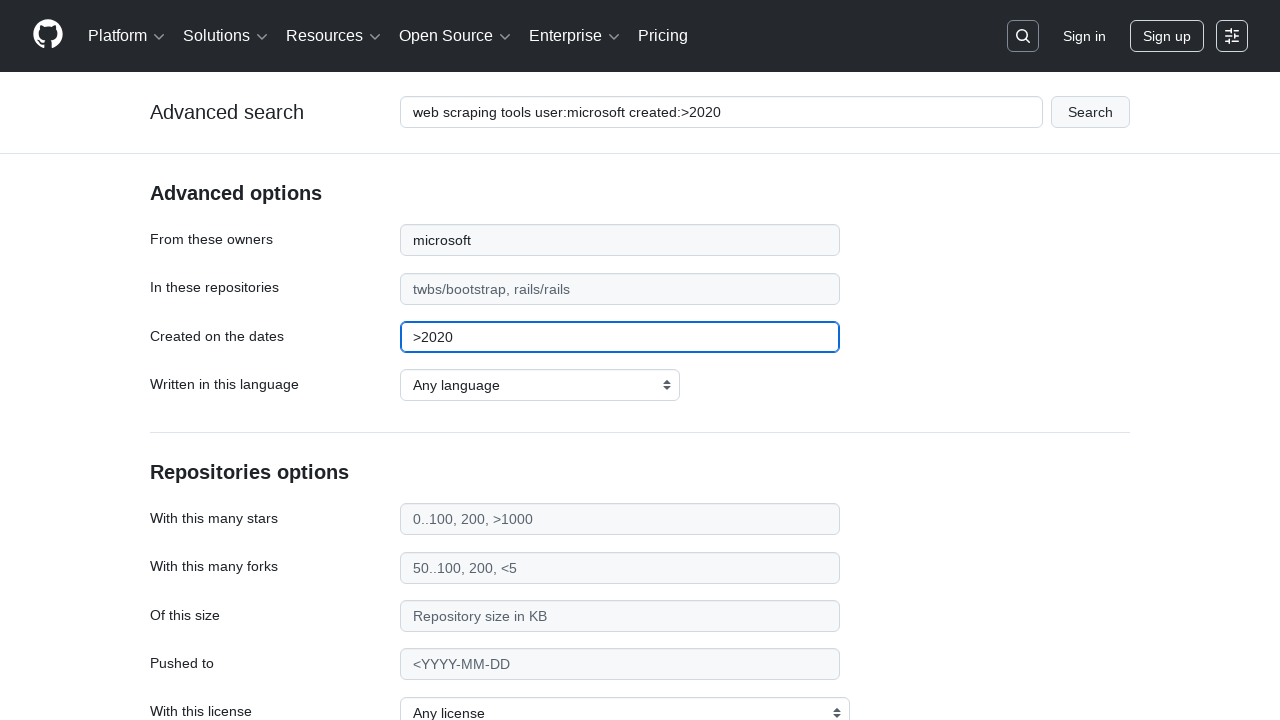

Selected JavaScript as the programming language on select#search_language
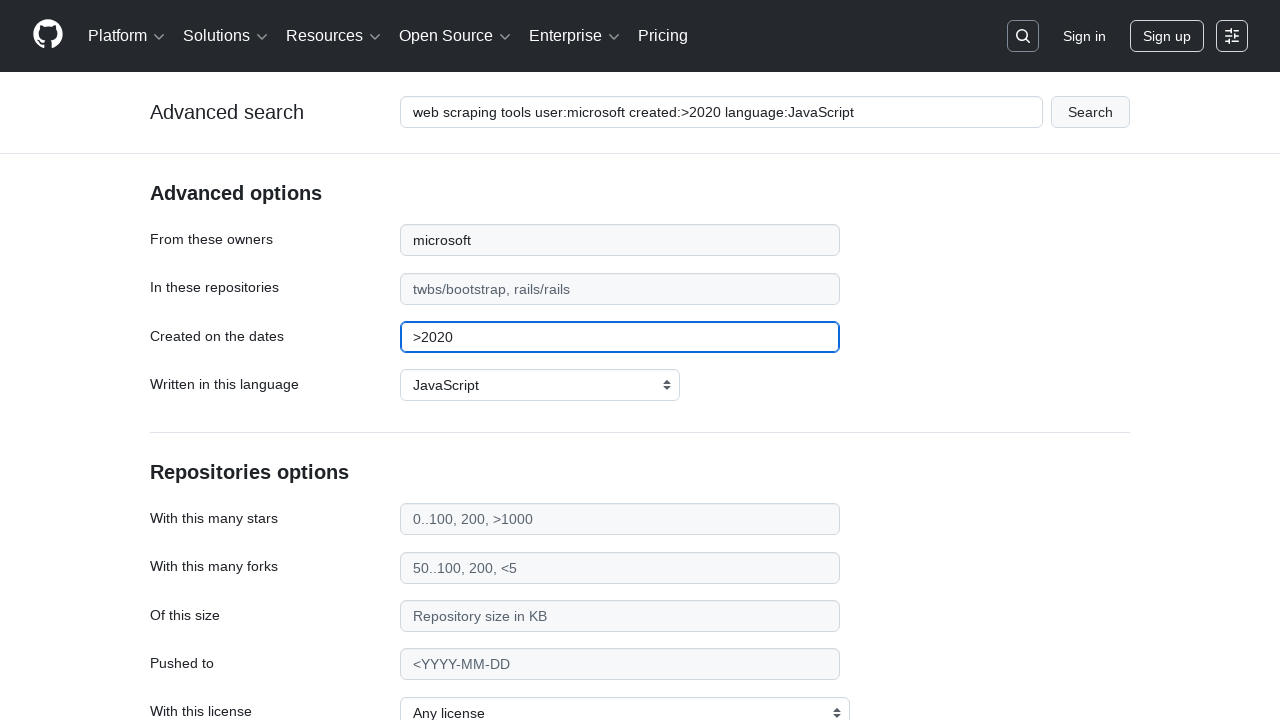

Clicked submit button to execute advanced search at (1090, 112) on #adv_code_search button[type="submit"]
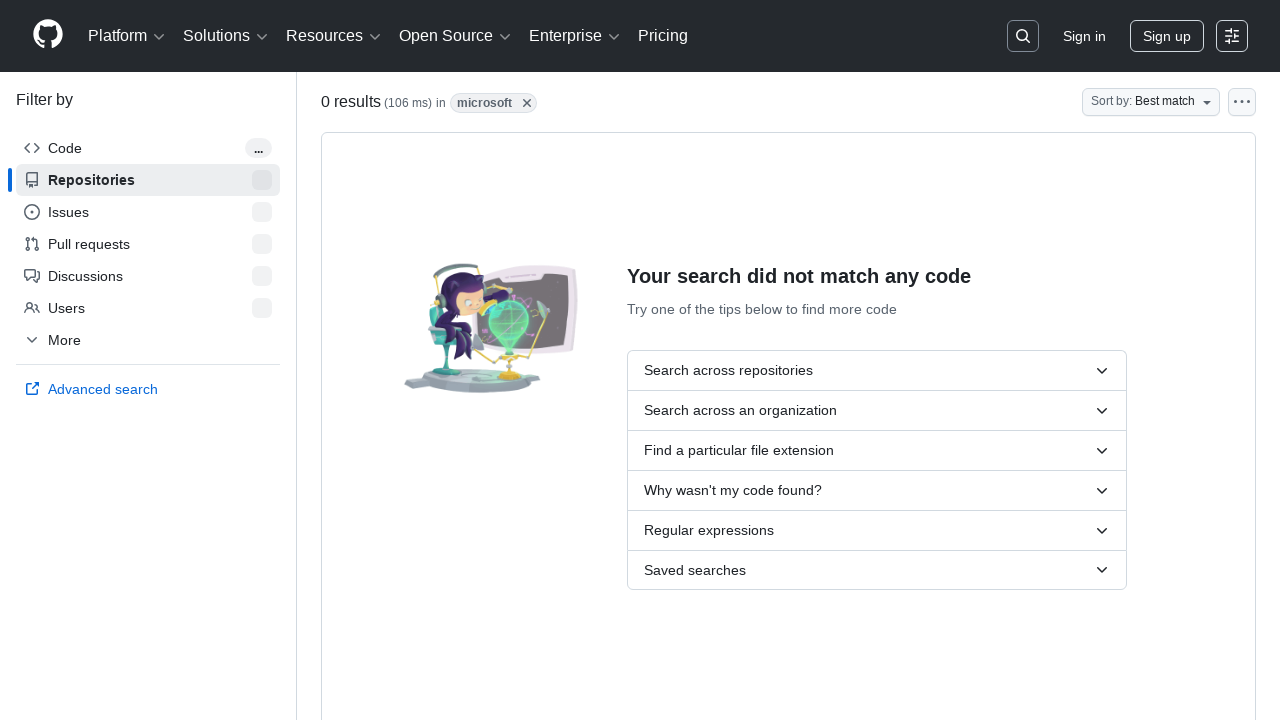

Search results loaded and network became idle
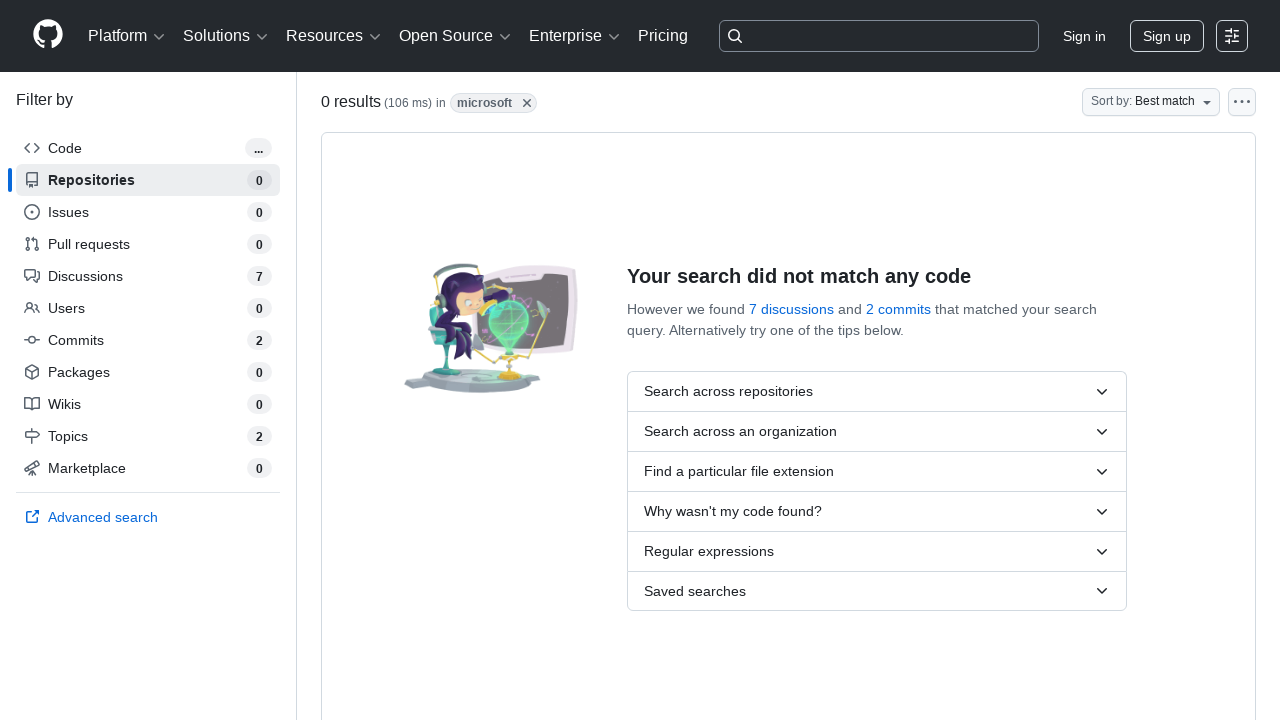

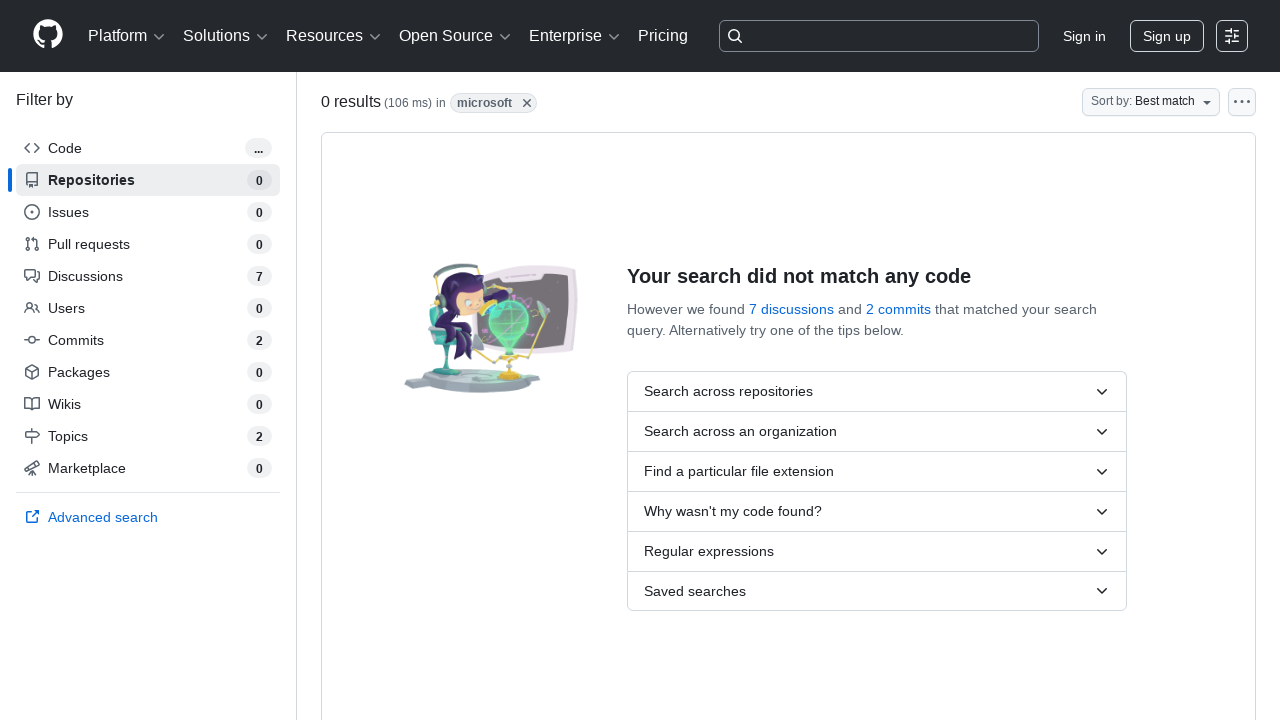